Navigates to carbon.now.sh with code snippet, clicks export menu, selects 4x resolution, and clicks PNG to download a code screenshot image.

Starting URL: https://carbon.now.sh/?l=auto&code=print(%22Hello%20World%22)

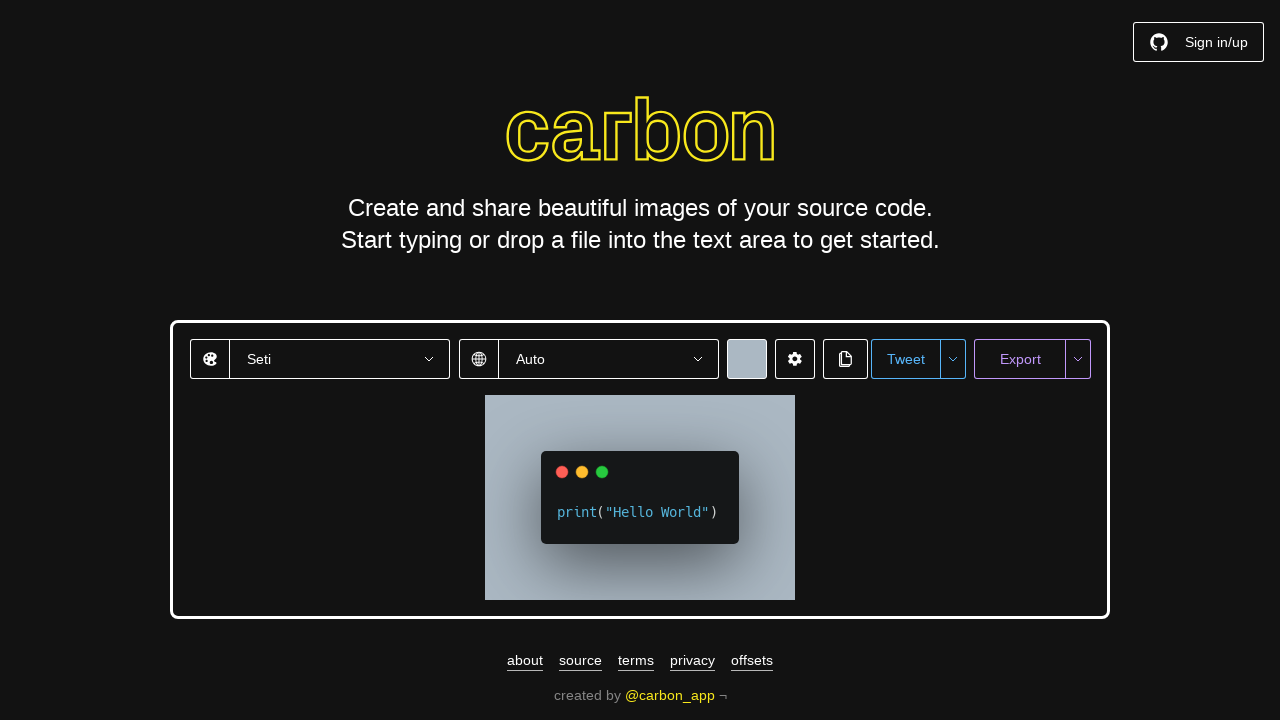

Clicked export menu button at (1078, 359) on button#export-menu
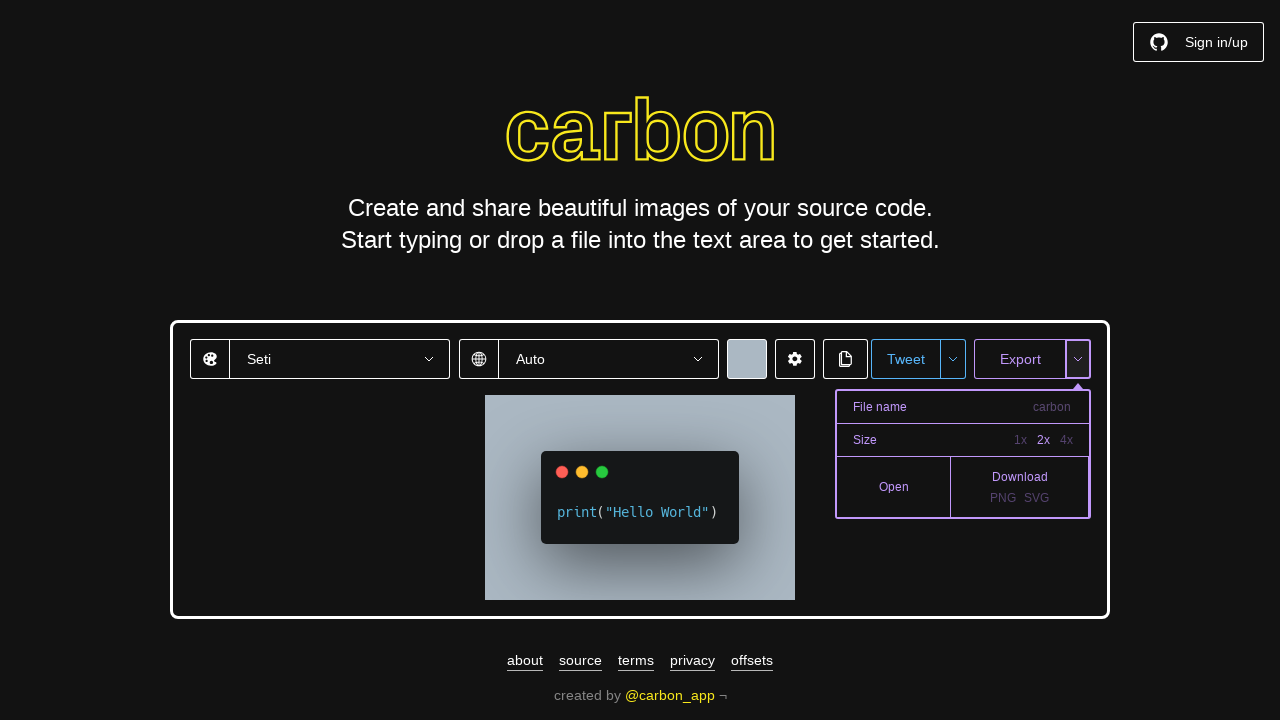

Selected 4x resolution option at (1066, 440) on button:has-text('4x')
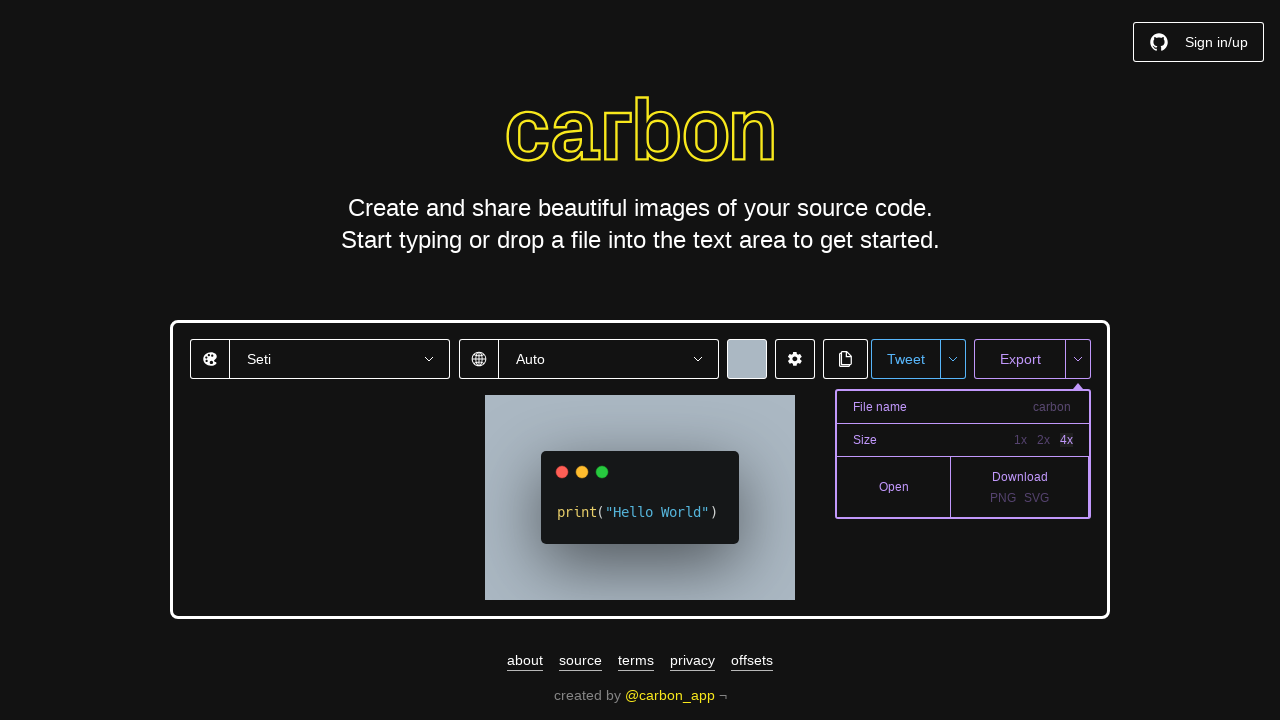

Clicked PNG download button at (1003, 498) on button:has-text('PNG')
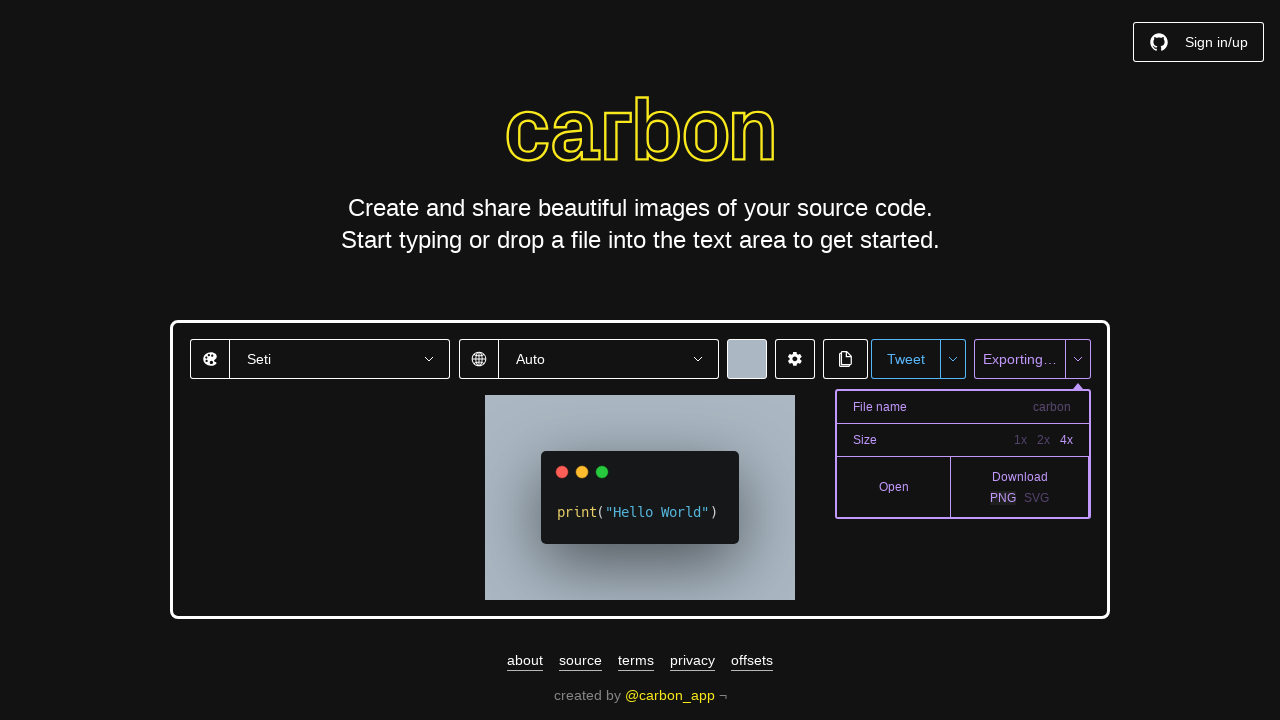

Waited 2 seconds for download to complete
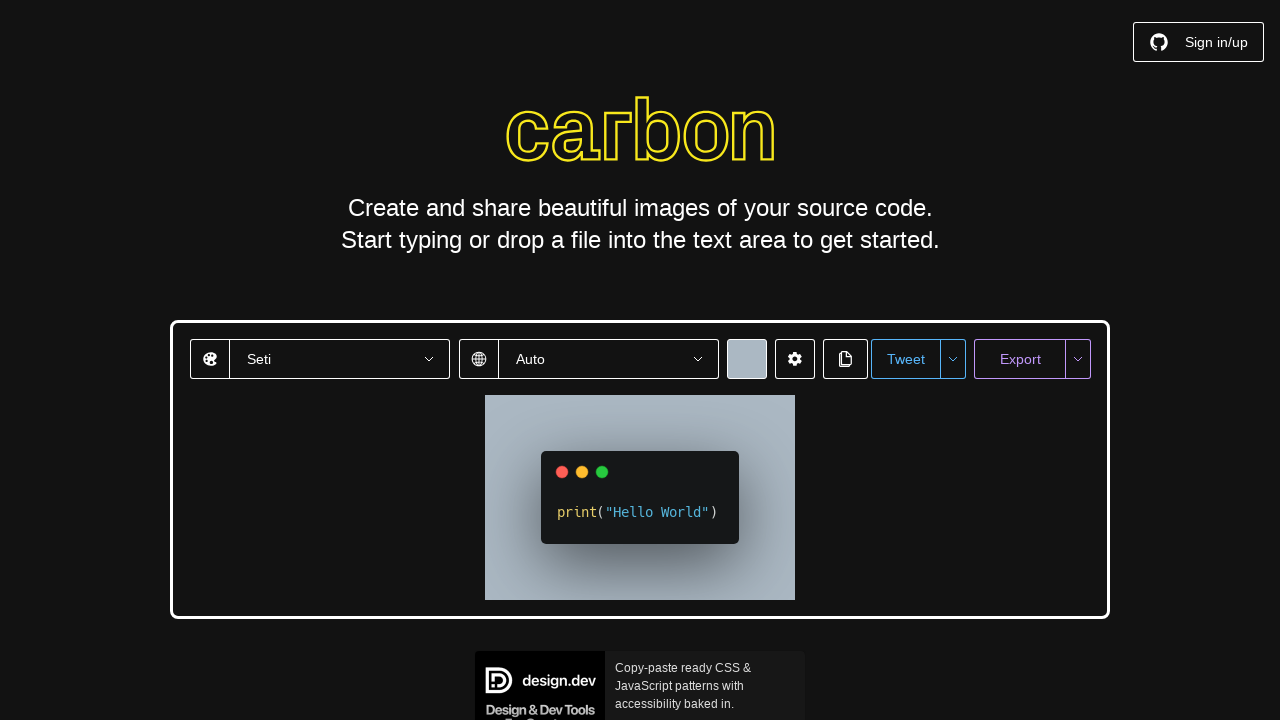

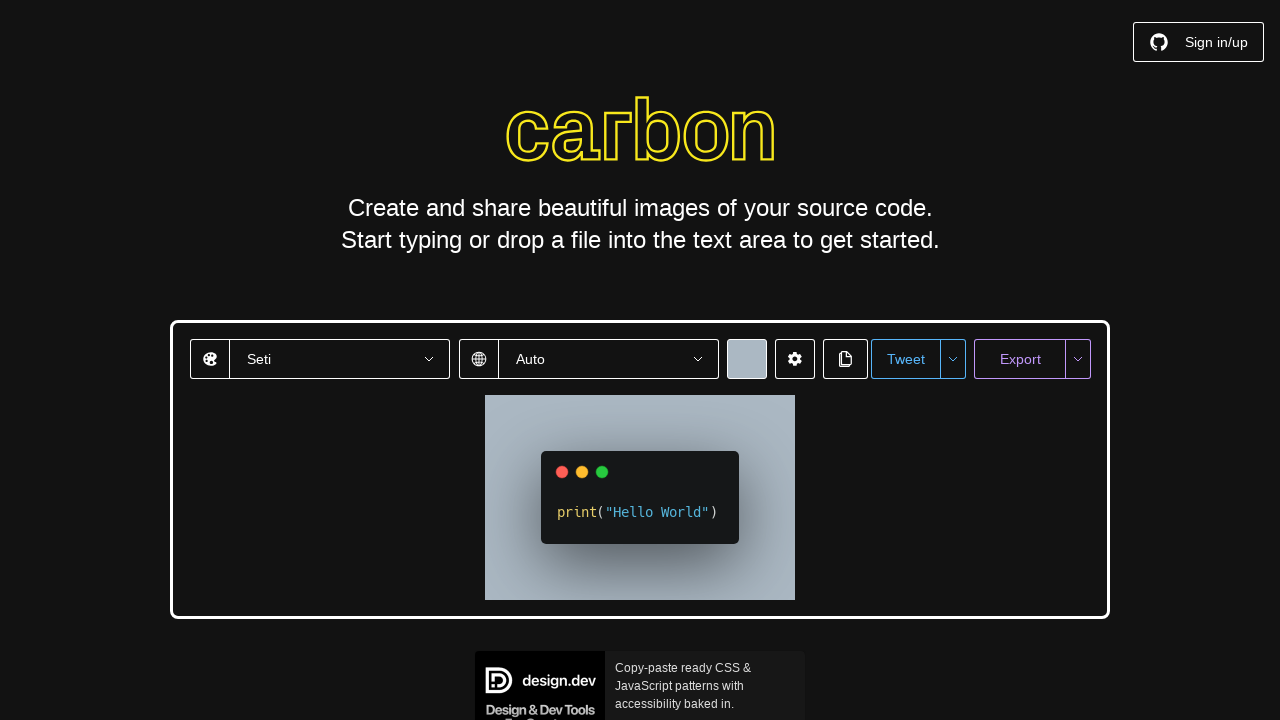